Tests various alert types including simple alerts, confirm dialogs, prompt alerts, and custom modal dialogs on a demo page

Starting URL: https://www.leafground.com/alert.xhtml

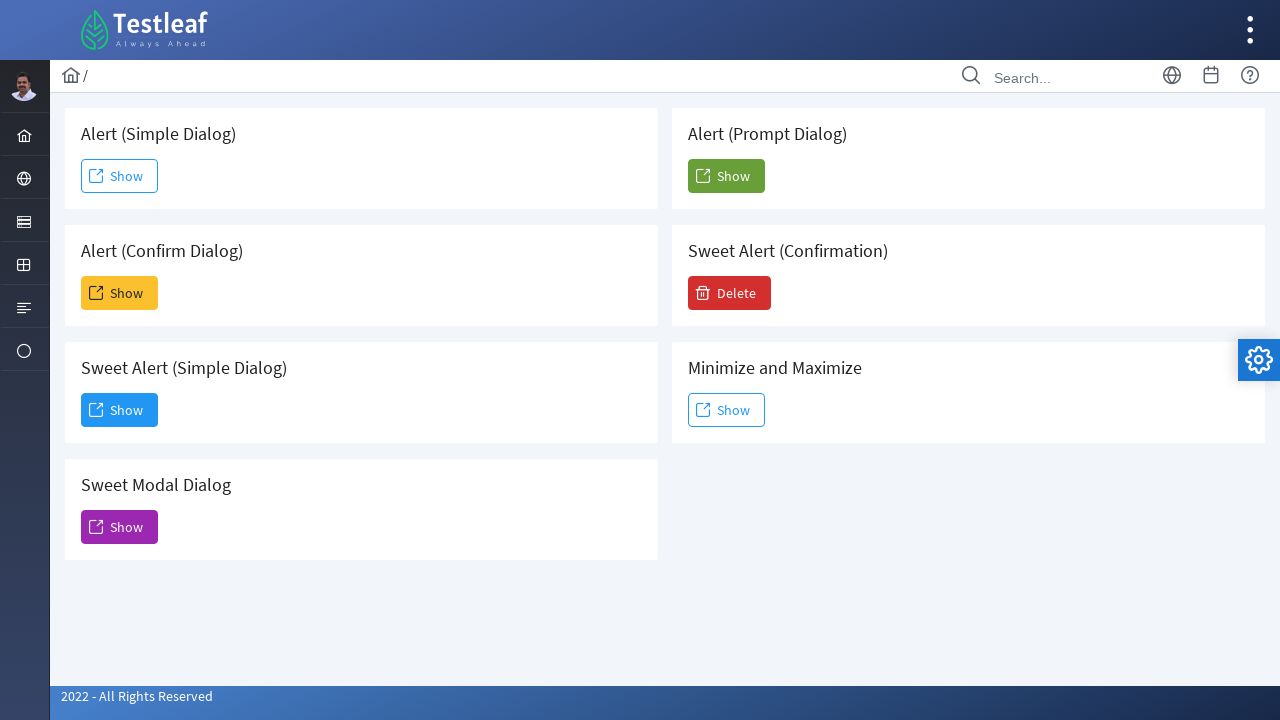

Clicked Show button for simple alert at (120, 176) on xpath=//span[text()='Show']
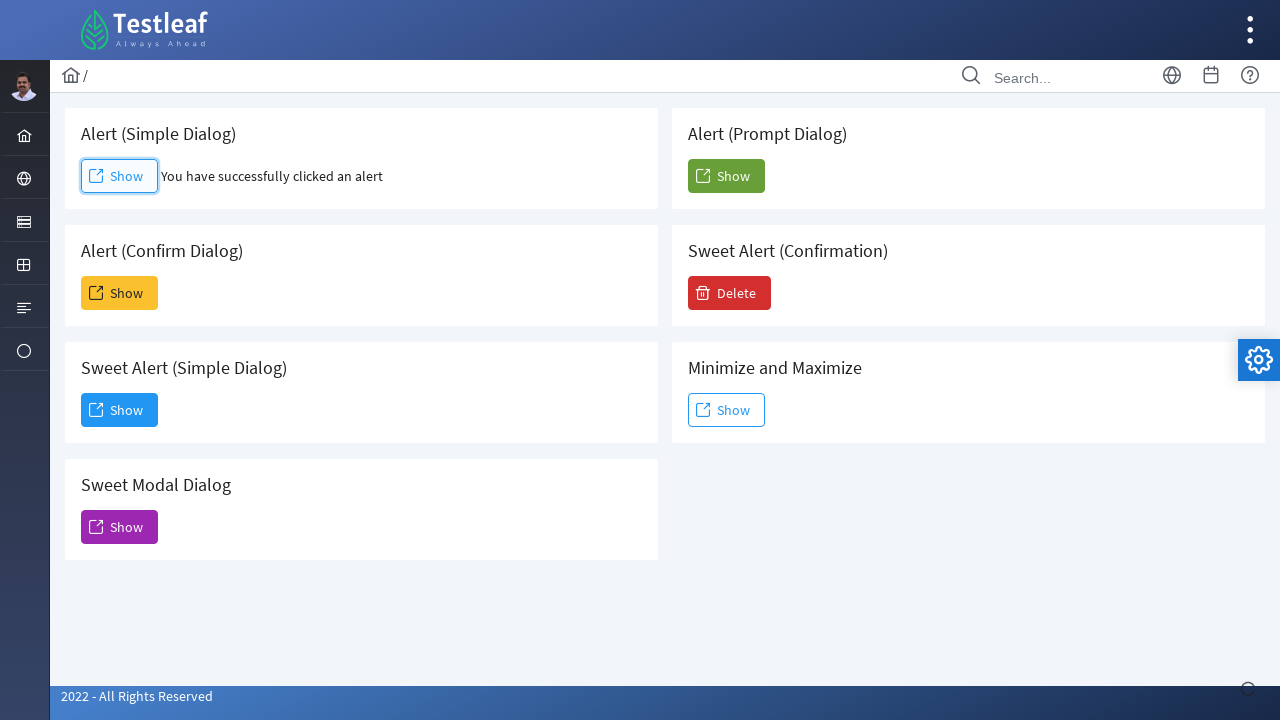

Waited 600ms for alert to appear
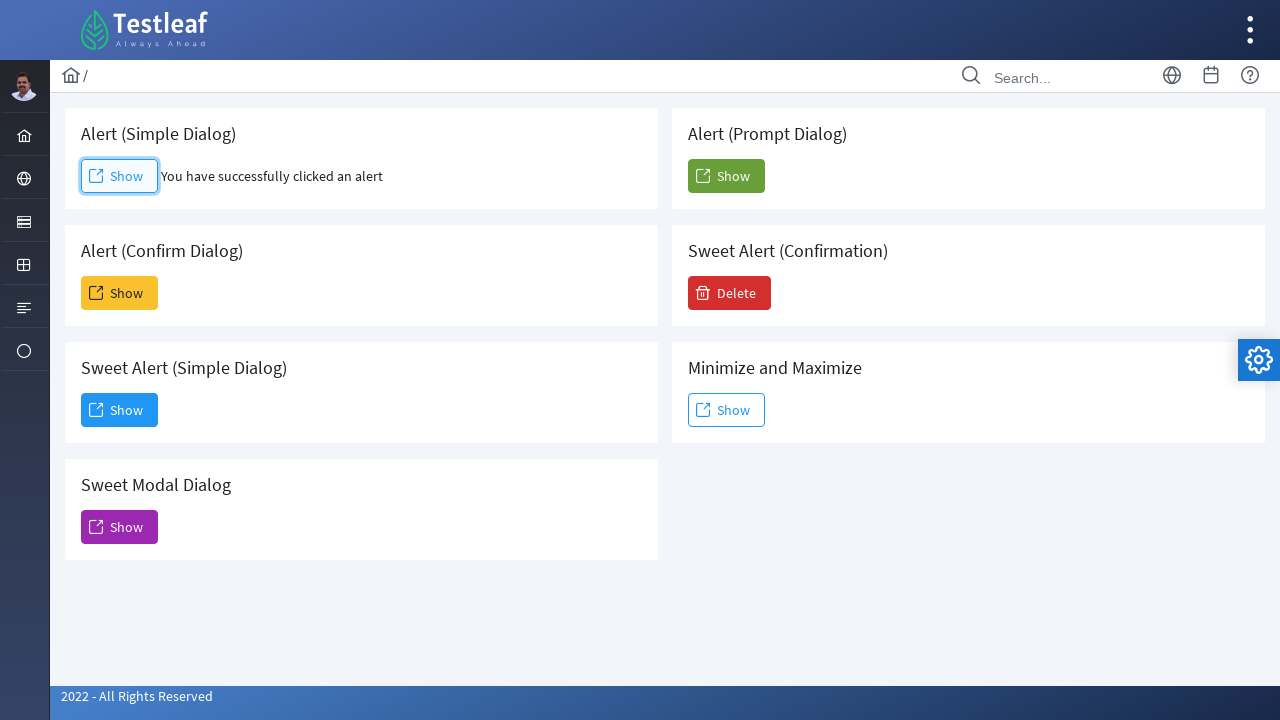

Set up dialog handler to accept alerts
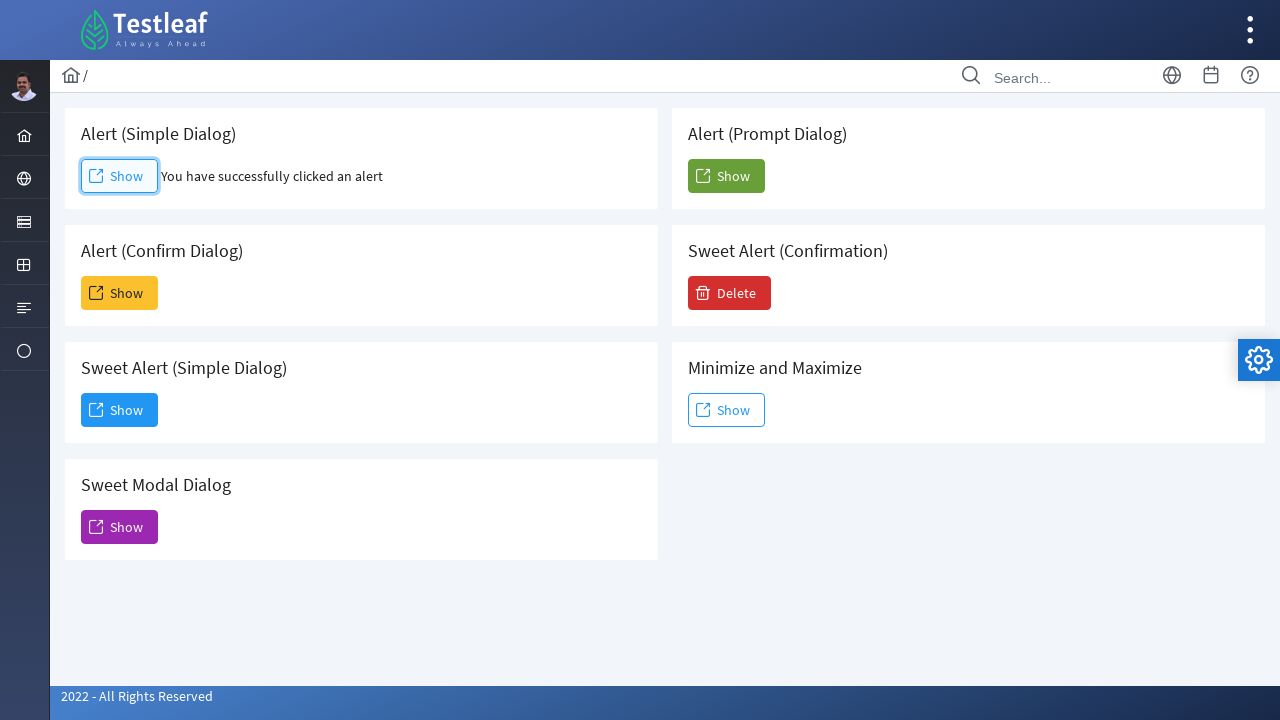

Clicked Show button and accepted simple alert at (120, 176) on xpath=//span[text()='Show']
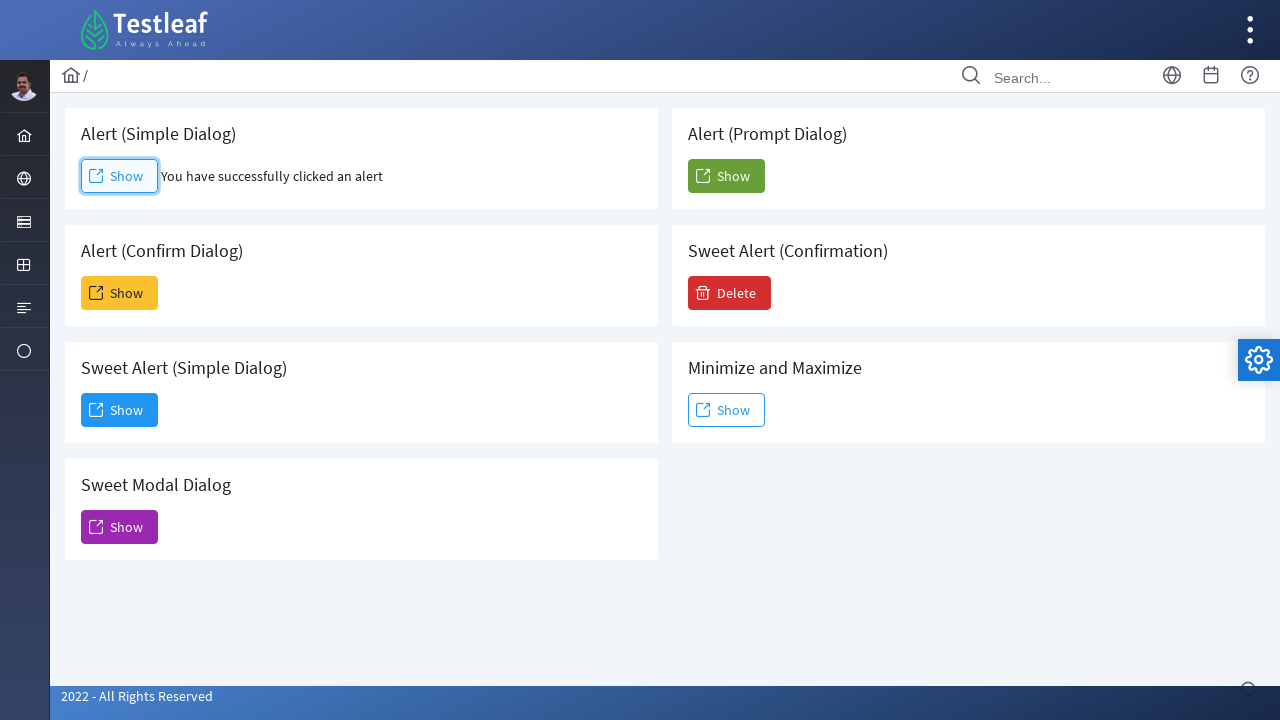

Clicked Show button for confirm dialog at (120, 293) on xpath=(//span[text()='Show'])[2]
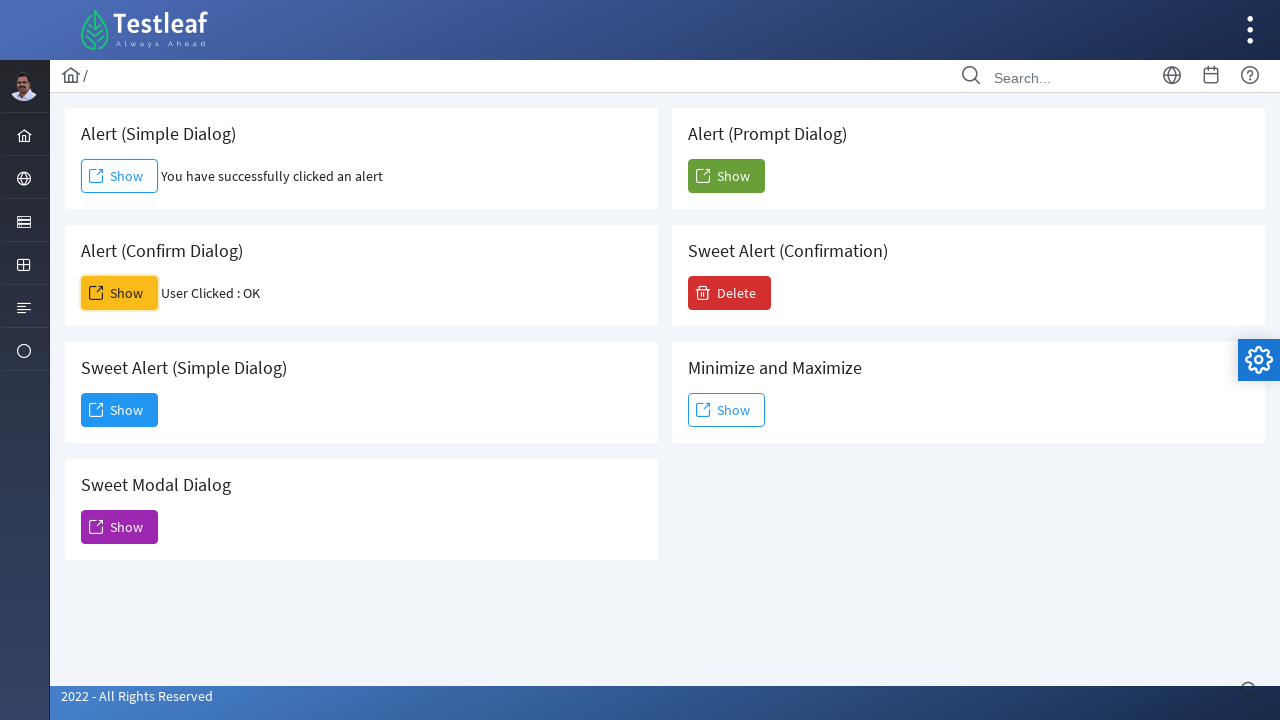

Set up dialog handler to accept confirm dialogs
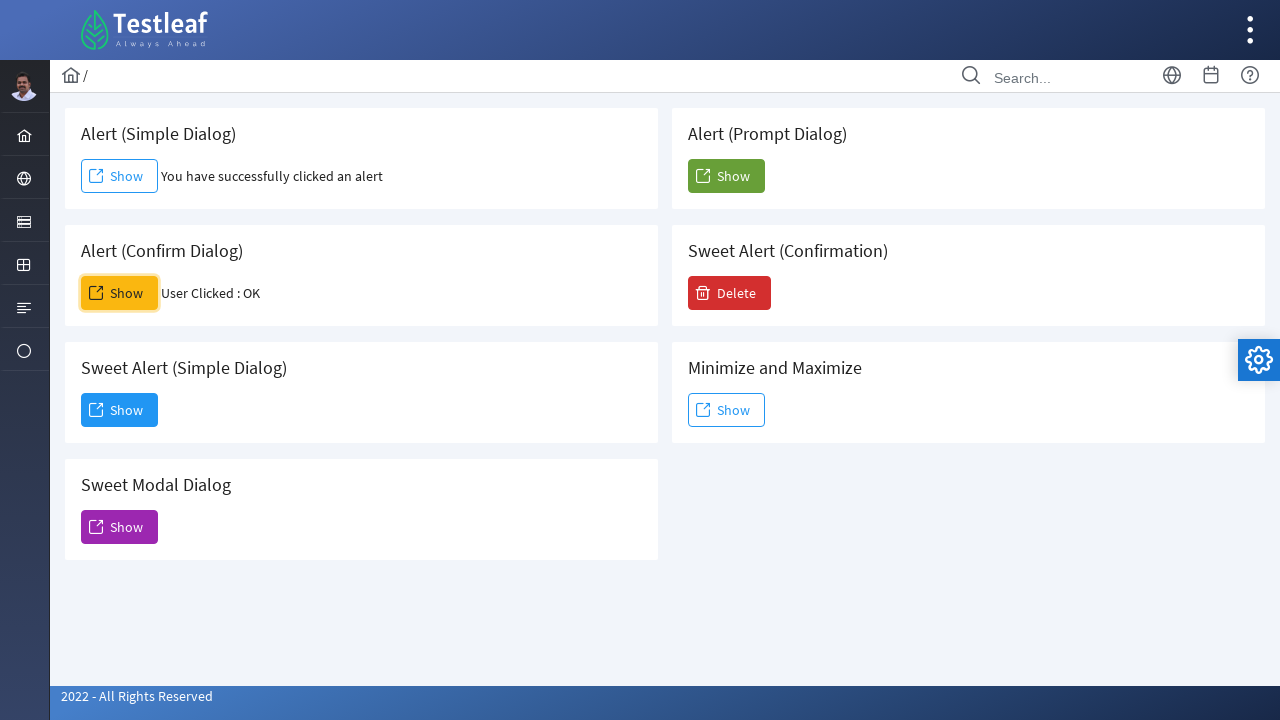

Clicked Show button and accepted confirm dialog at (120, 293) on xpath=(//span[text()='Show'])[2]
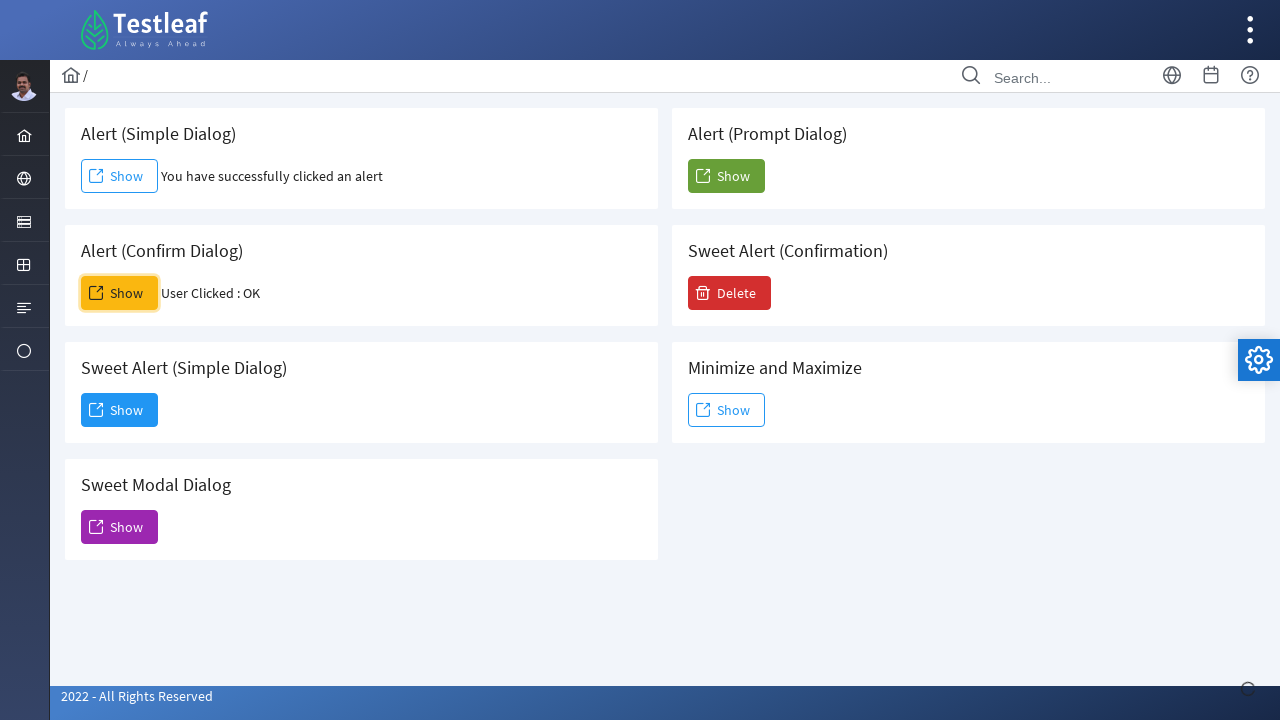

Confirm dialog result text appeared
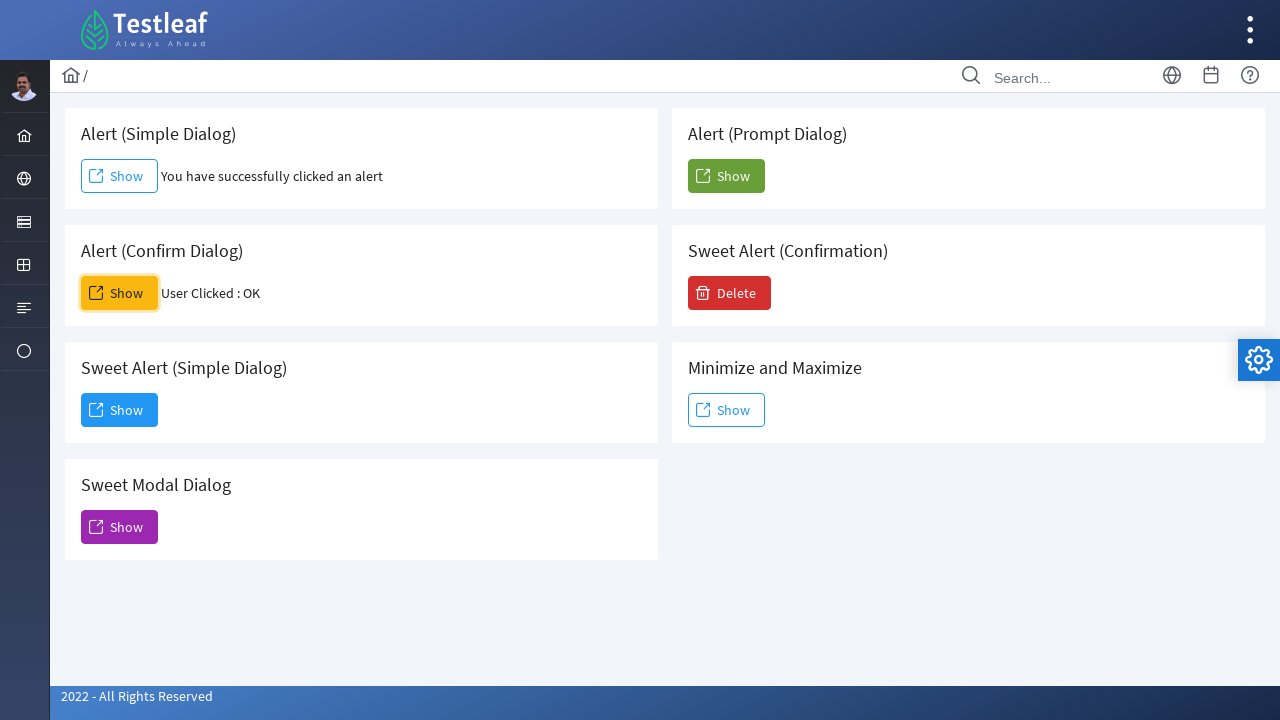

Clicked Show button for prompt alert at (726, 176) on xpath=(//span[text()='Show'])[5]
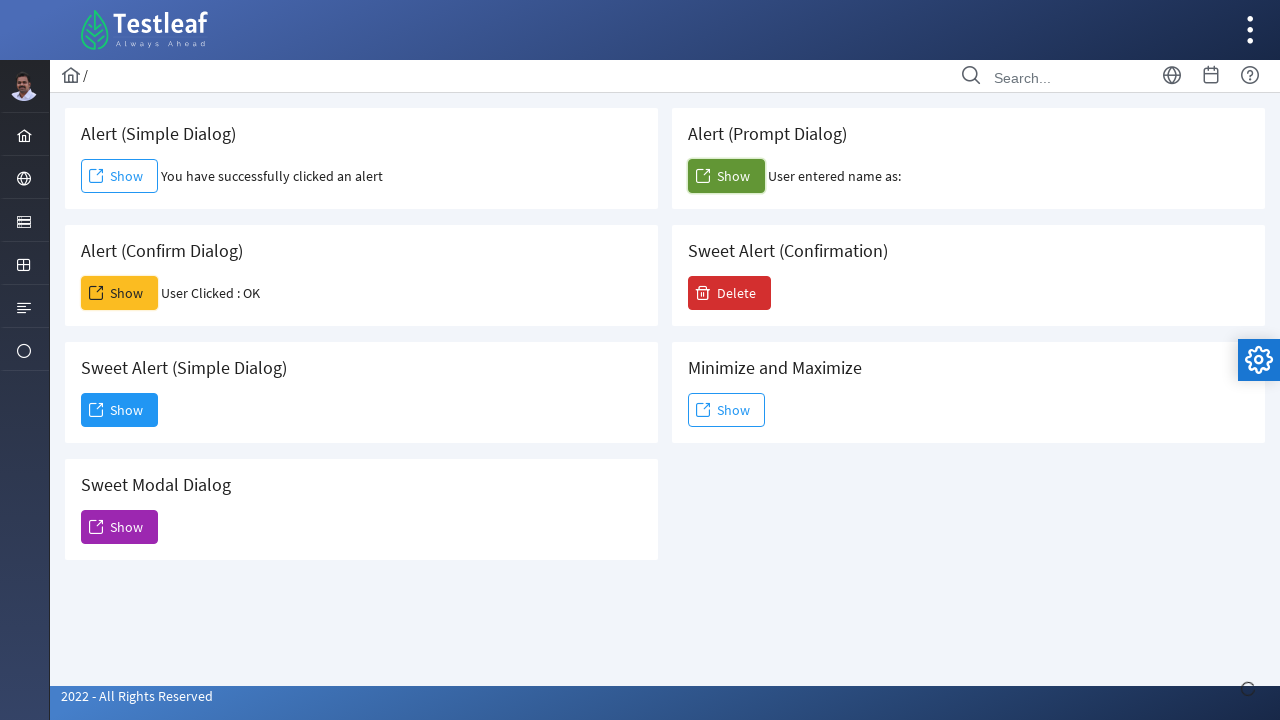

Set up dialog handler to accept prompt with 'Test Leaf'
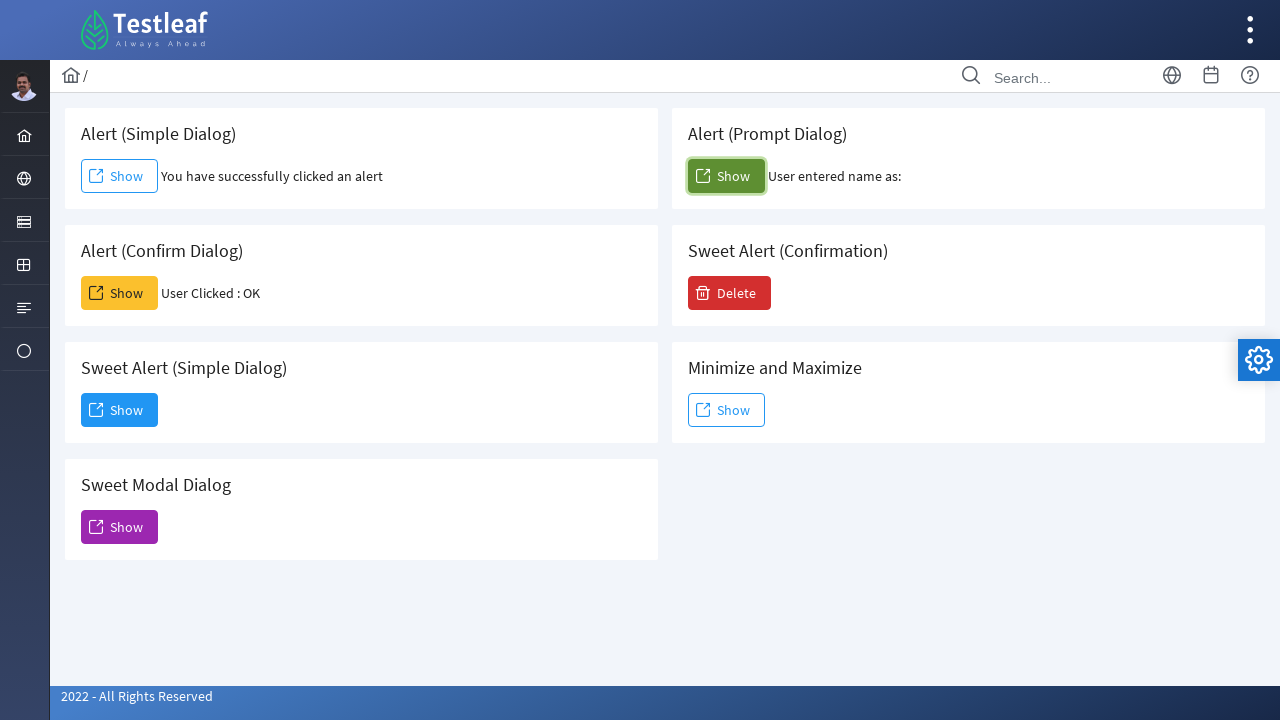

Clicked Show button and accepted prompt alert with text input at (726, 176) on xpath=(//span[text()='Show'])[5]
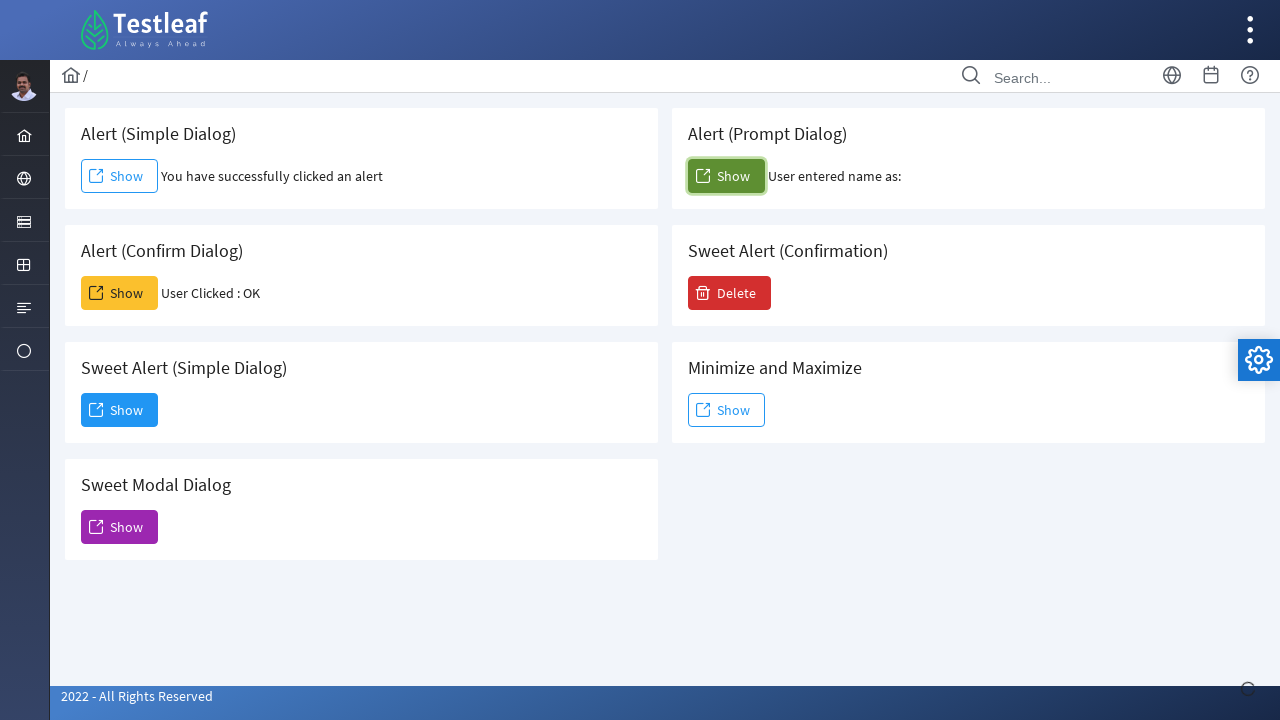

Prompt dialog result text appeared
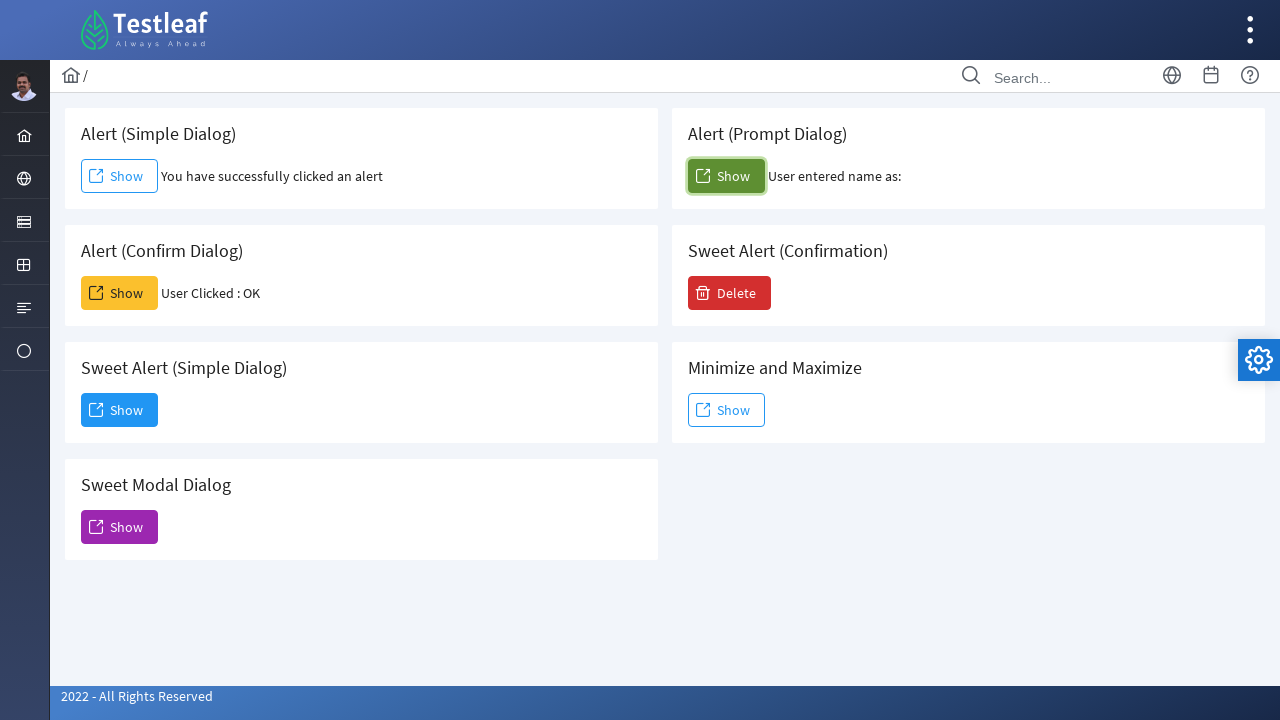

Clicked button to trigger Sweet Alert modal at (120, 410) on xpath=(//span[@class='ui-button-text ui-c'])[3]
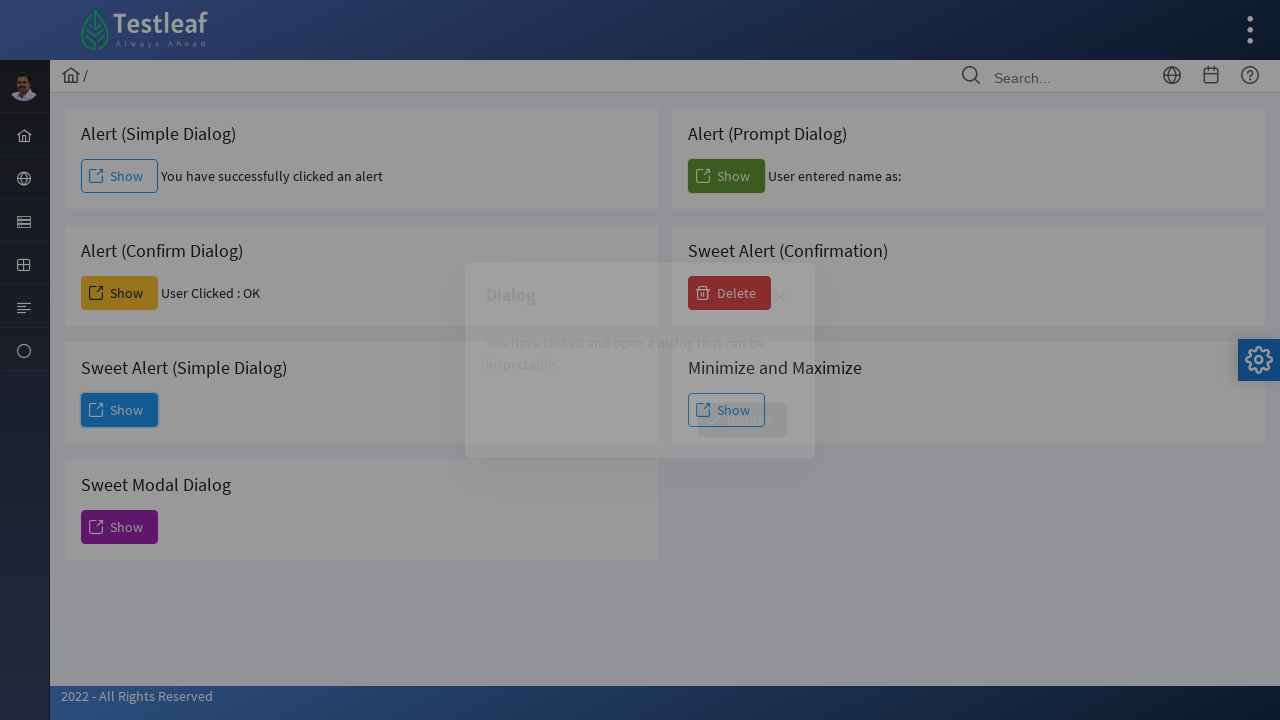

Sweet Alert modal content loaded
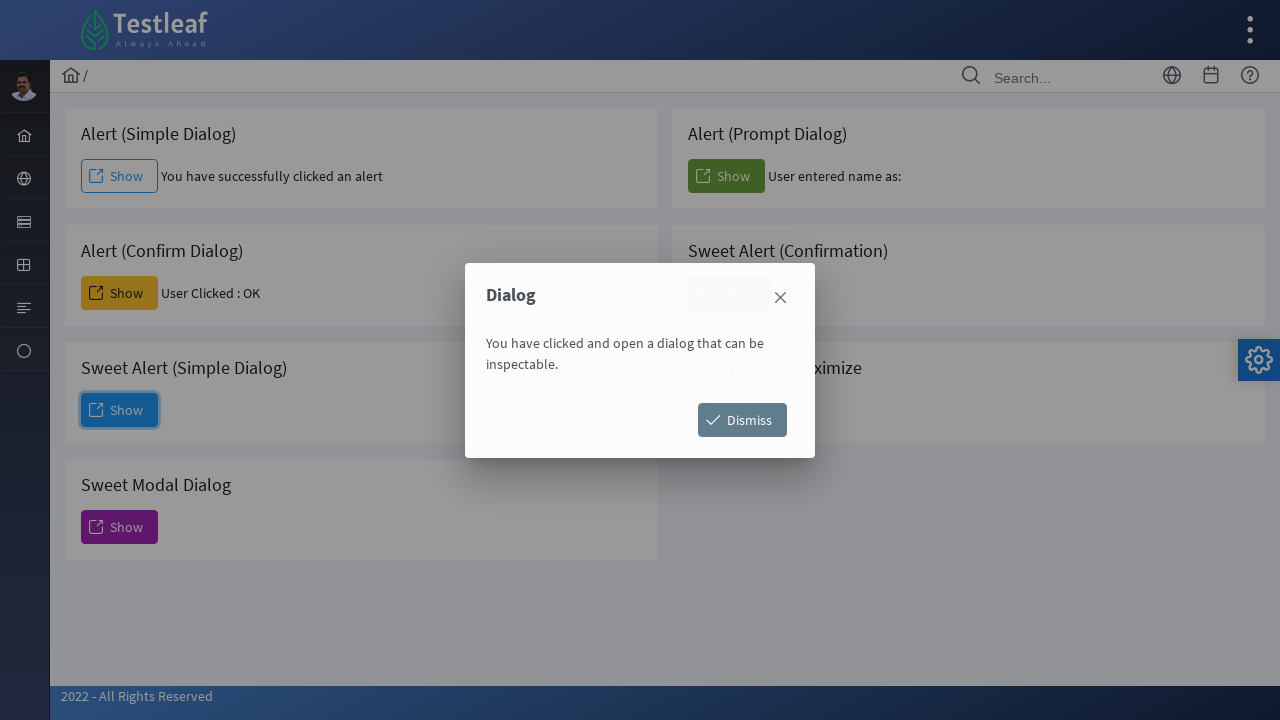

Clicked button to close Sweet Alert modal at (742, 420) on xpath=(//span[@class='ui-button-text ui-c'])[4]
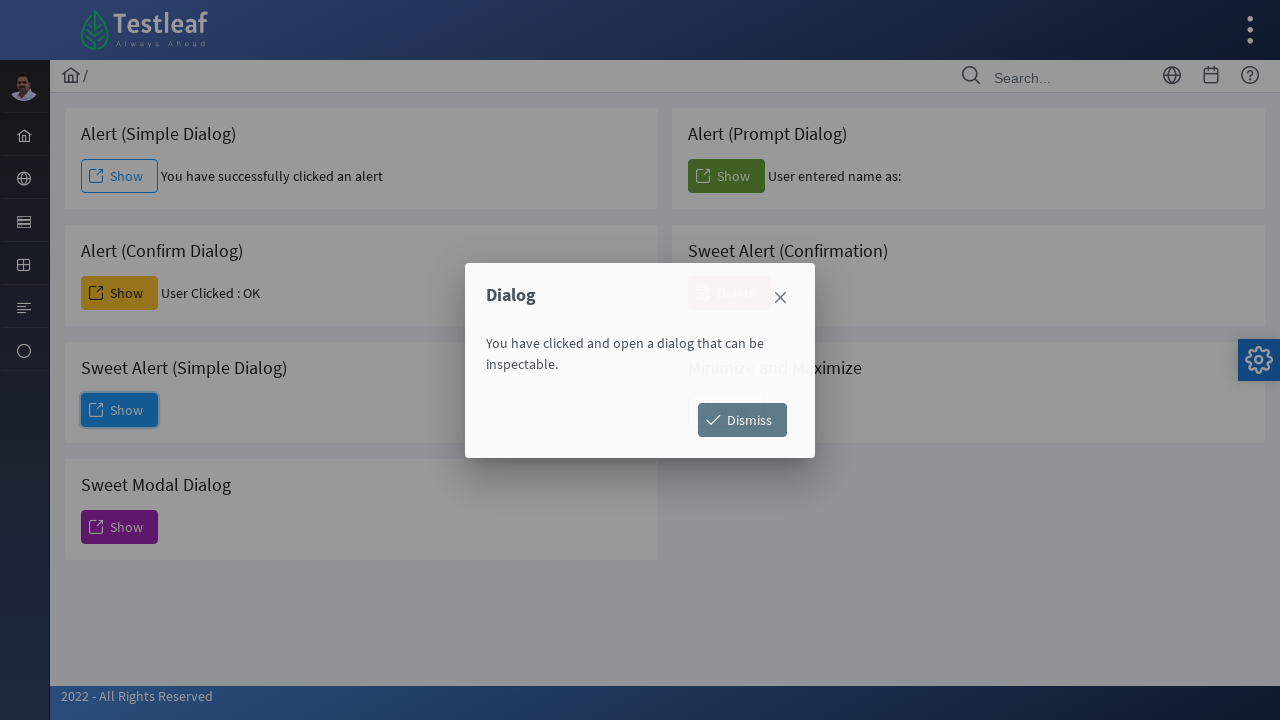

Clicked button to trigger Sweet Modal Dialog at (120, 527) on xpath=(//span[@class='ui-button-text ui-c'])[5]
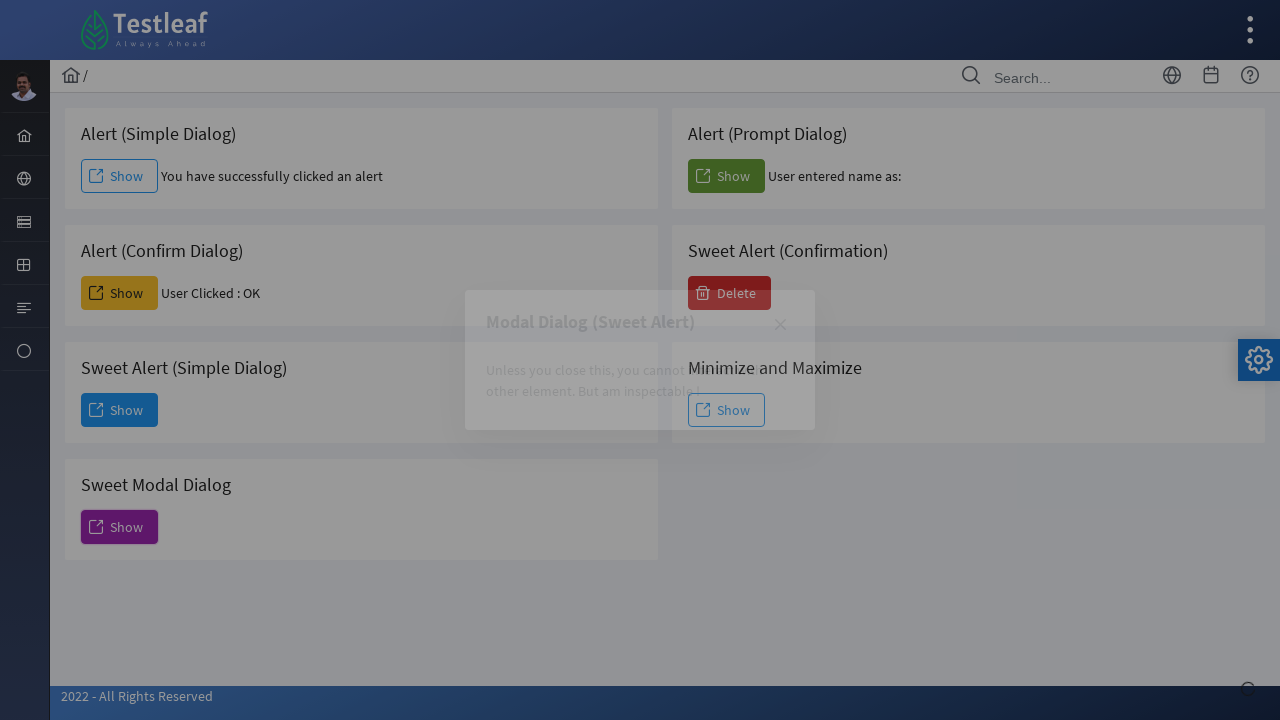

Sweet Modal Dialog content loaded
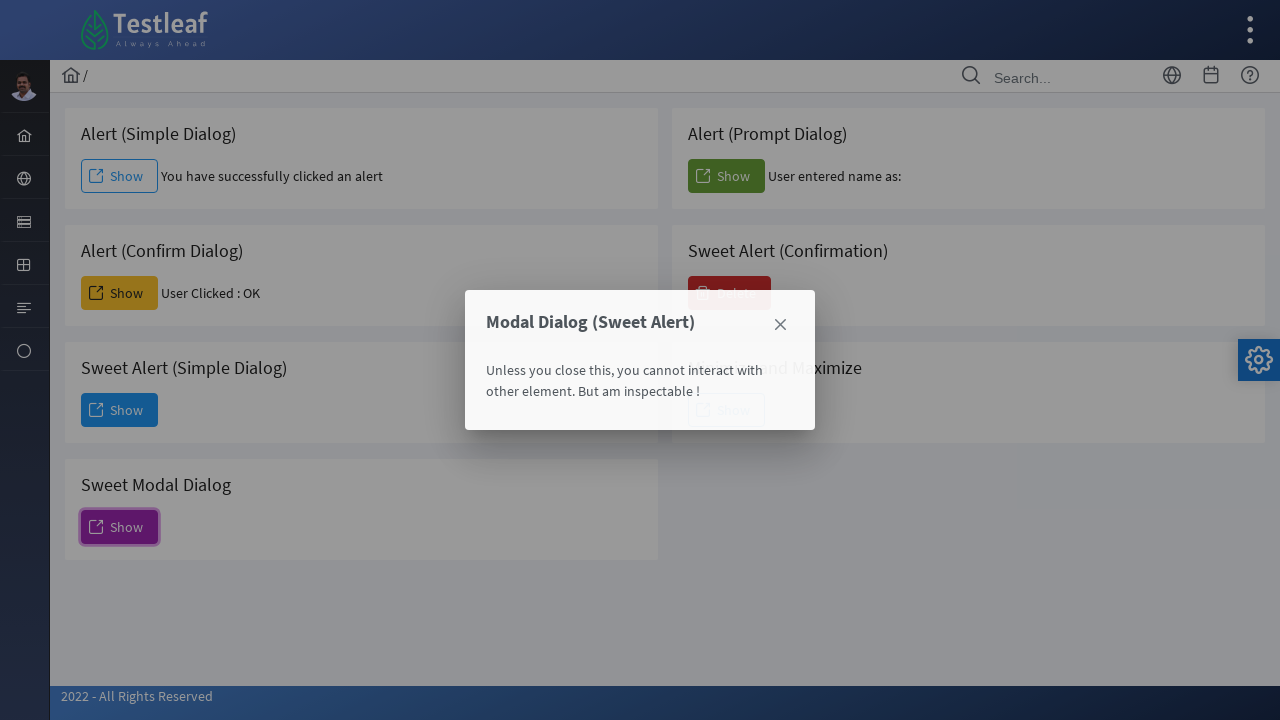

Clicked button to close Sweet Modal Dialog at (780, 325) on xpath=(//a[@role='button'])[2]
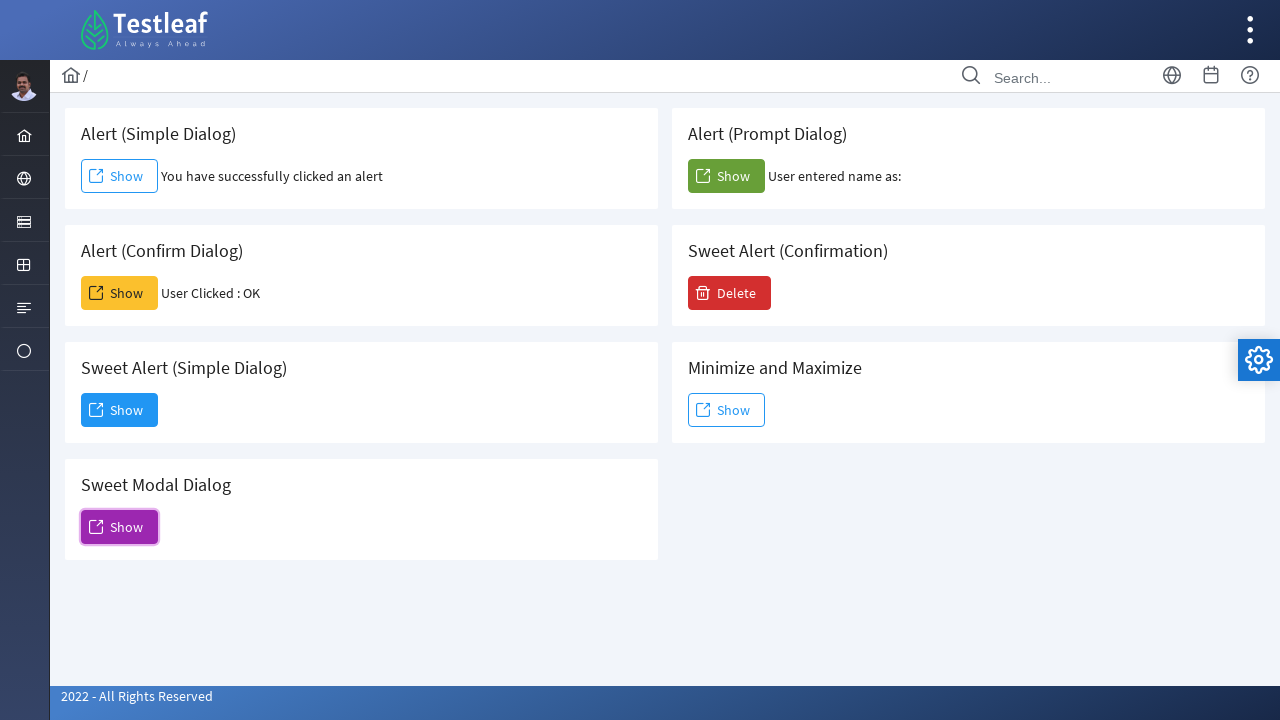

Clicked Delete button to trigger delete confirmation at (730, 293) on xpath=//span[text()='Delete']
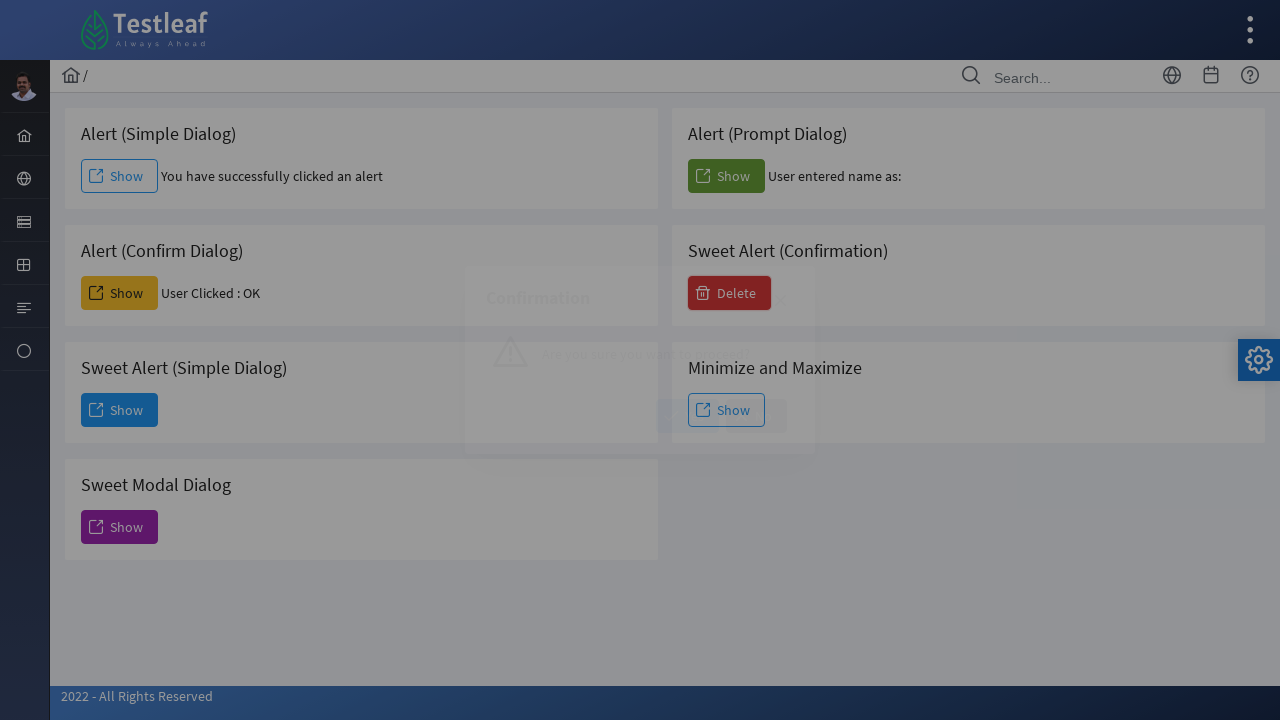

Delete confirmation dialog appeared
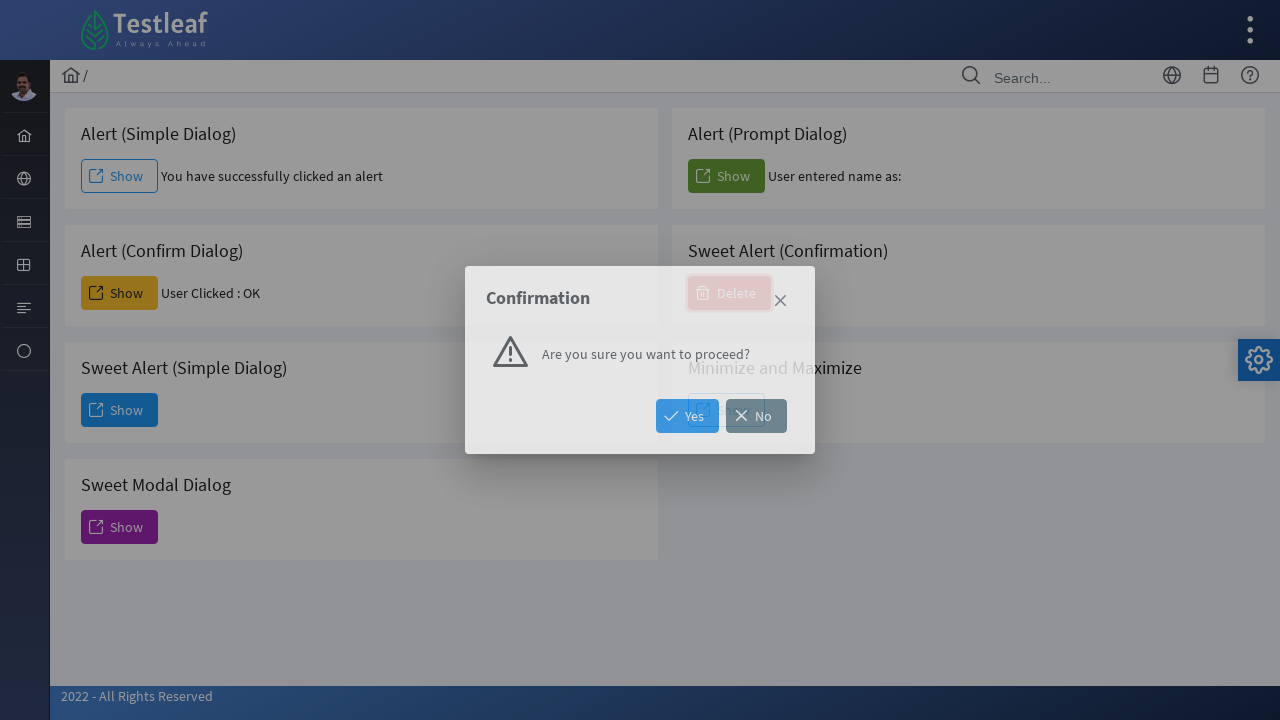

Clicked Yes button to confirm delete action at (688, 416) on xpath=//span[text()='Yes']
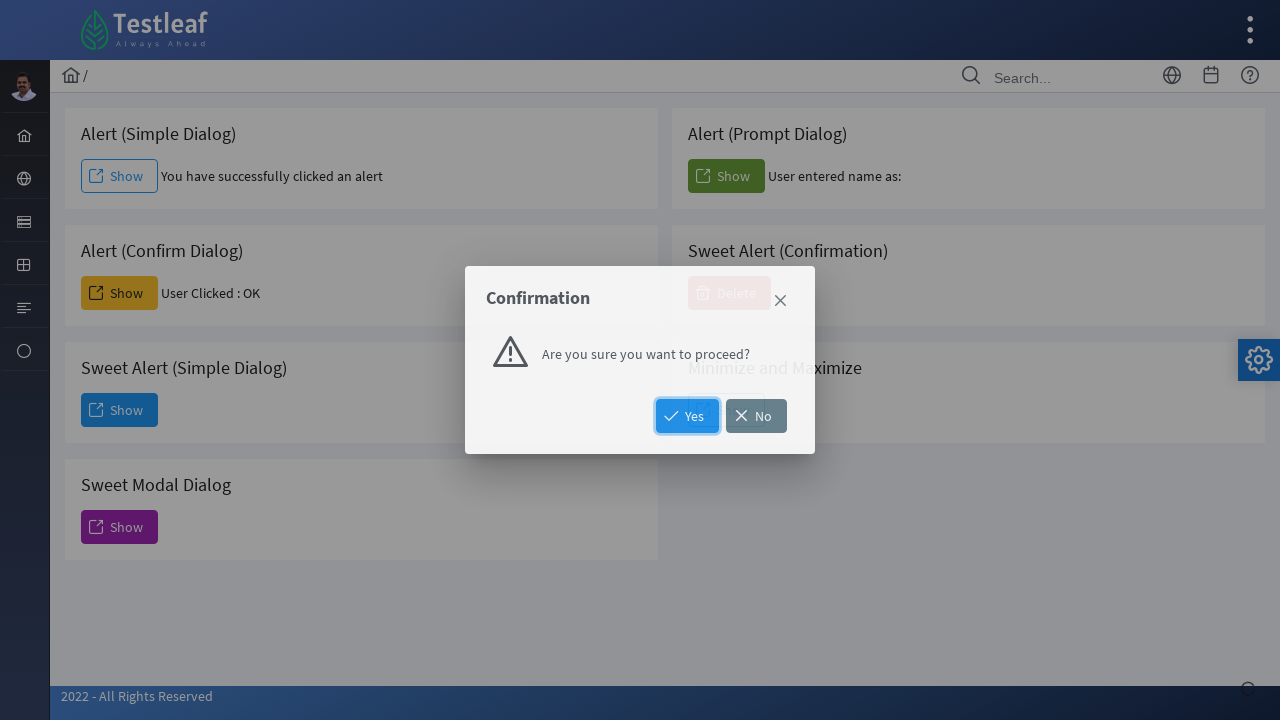

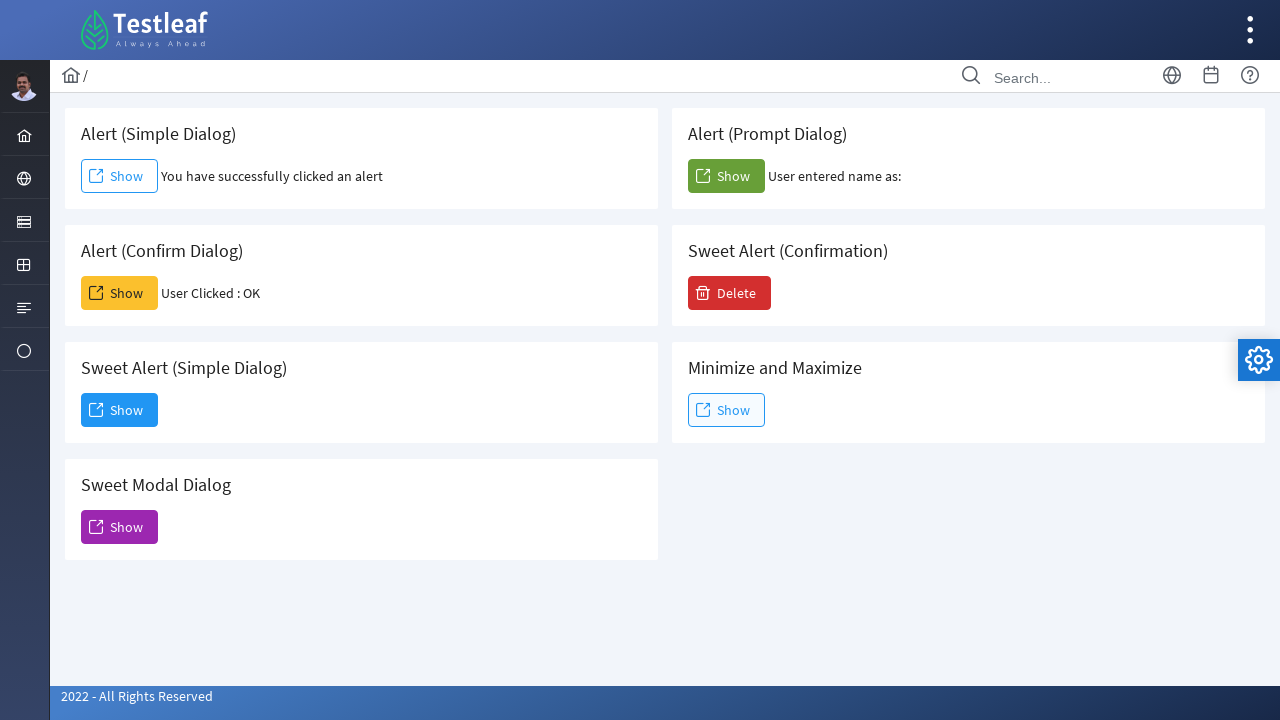